Tests the Challenging DOM page by clicking three colored buttons, verifying the table remains visible, and checking the canvas element exists with valid dimensions.

Starting URL: https://the-internet.herokuapp.com/

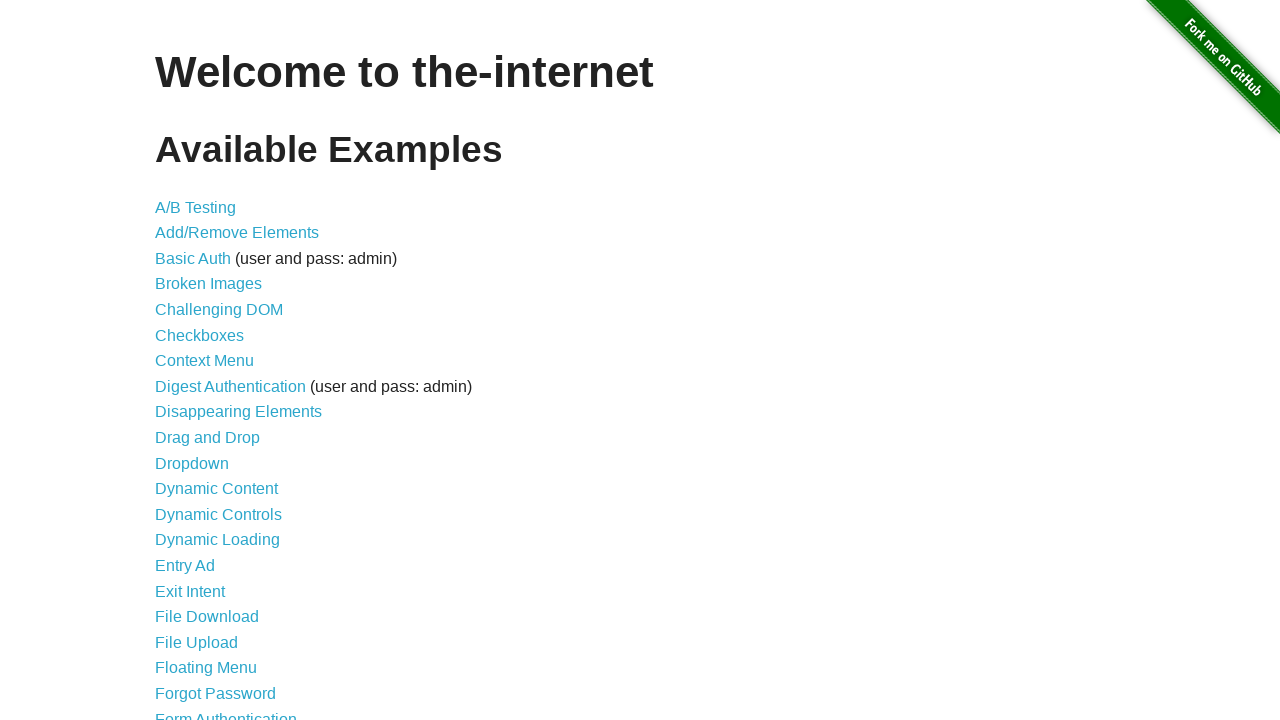

Clicked on Challenging DOM link at (219, 310) on internal:role=link[name="Challenging DOM"i]
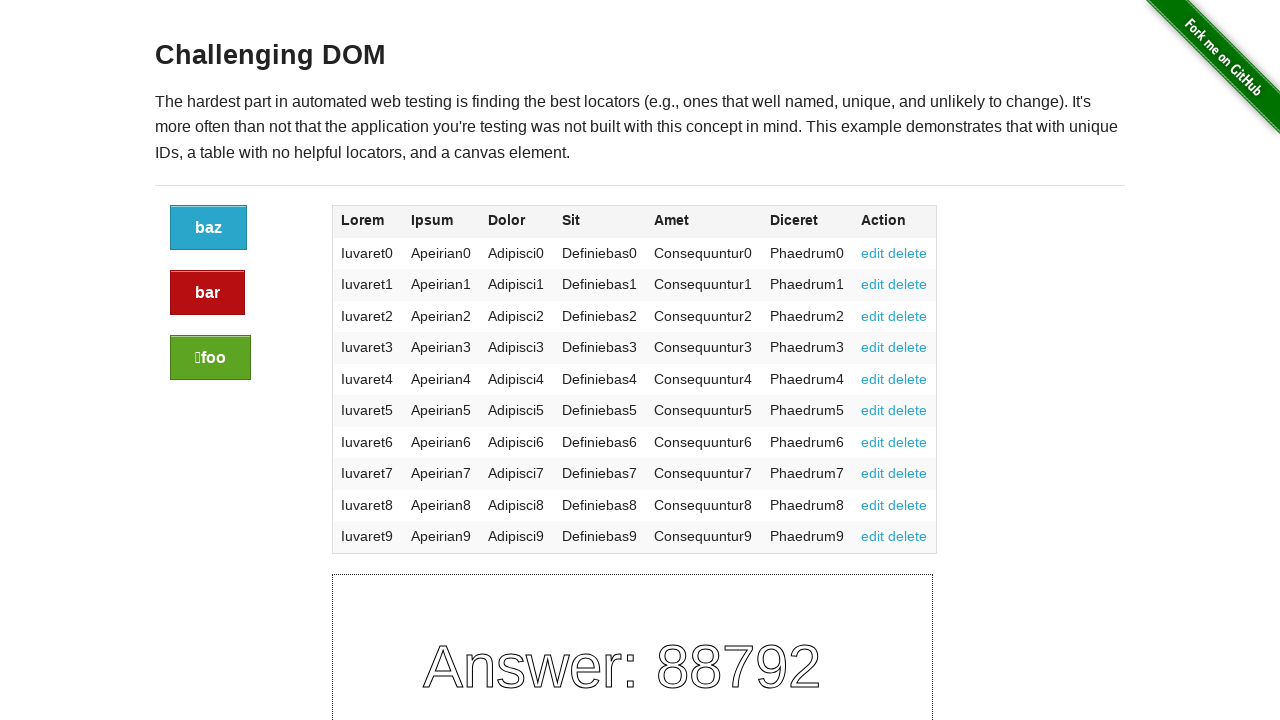

Clicked first button (blue) at (208, 228) on .button >> nth=0
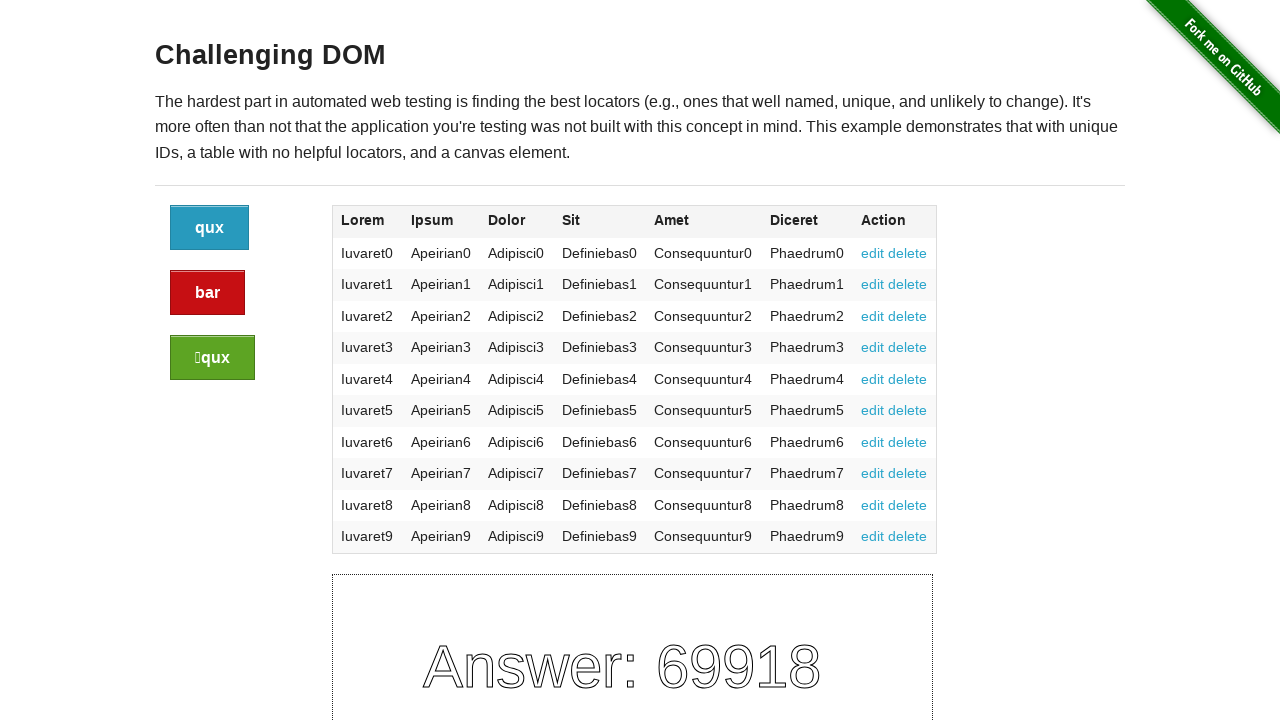

Clicked second button (red) at (208, 293) on .button >> nth=1
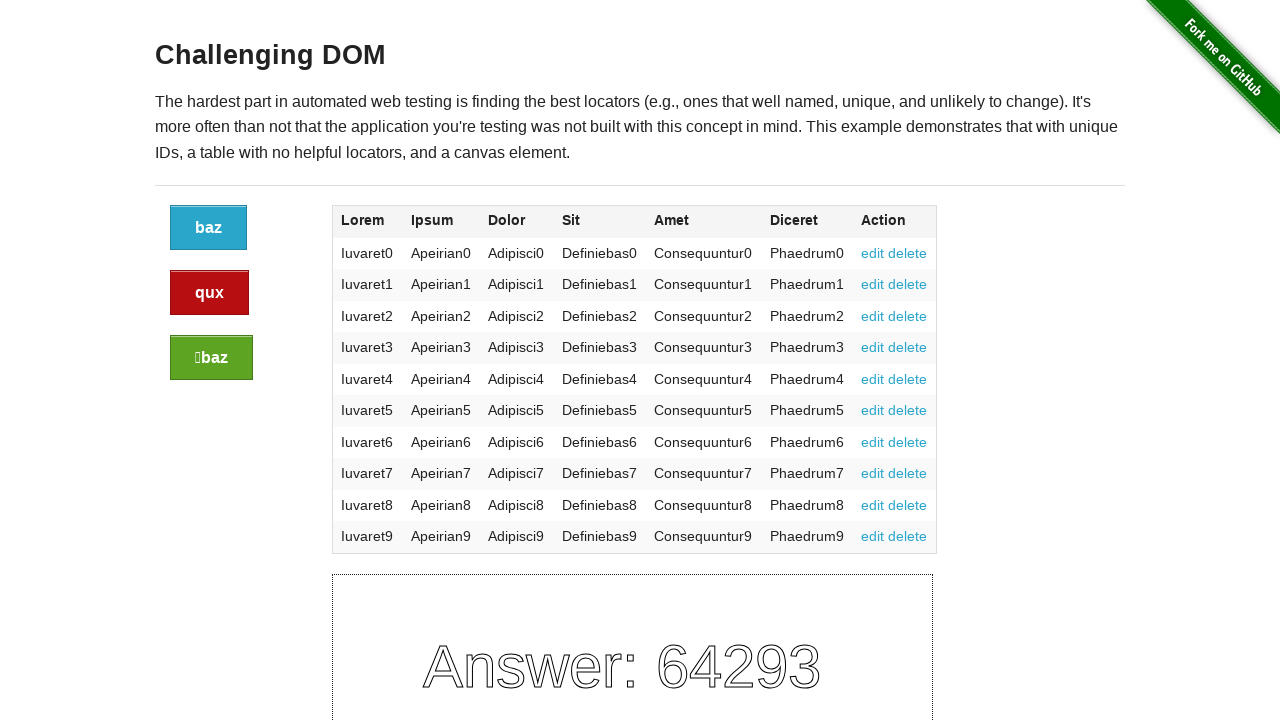

Clicked third button (green) at (212, 358) on .button >> nth=2
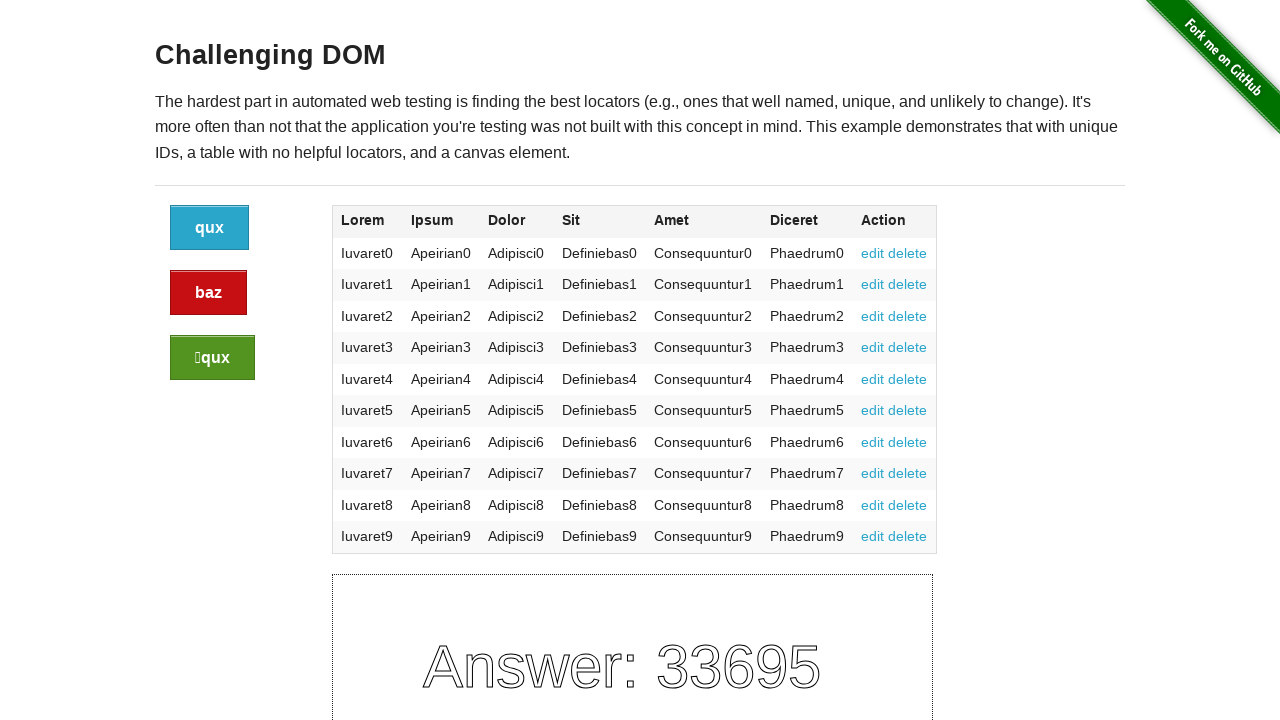

Verified table element is visible
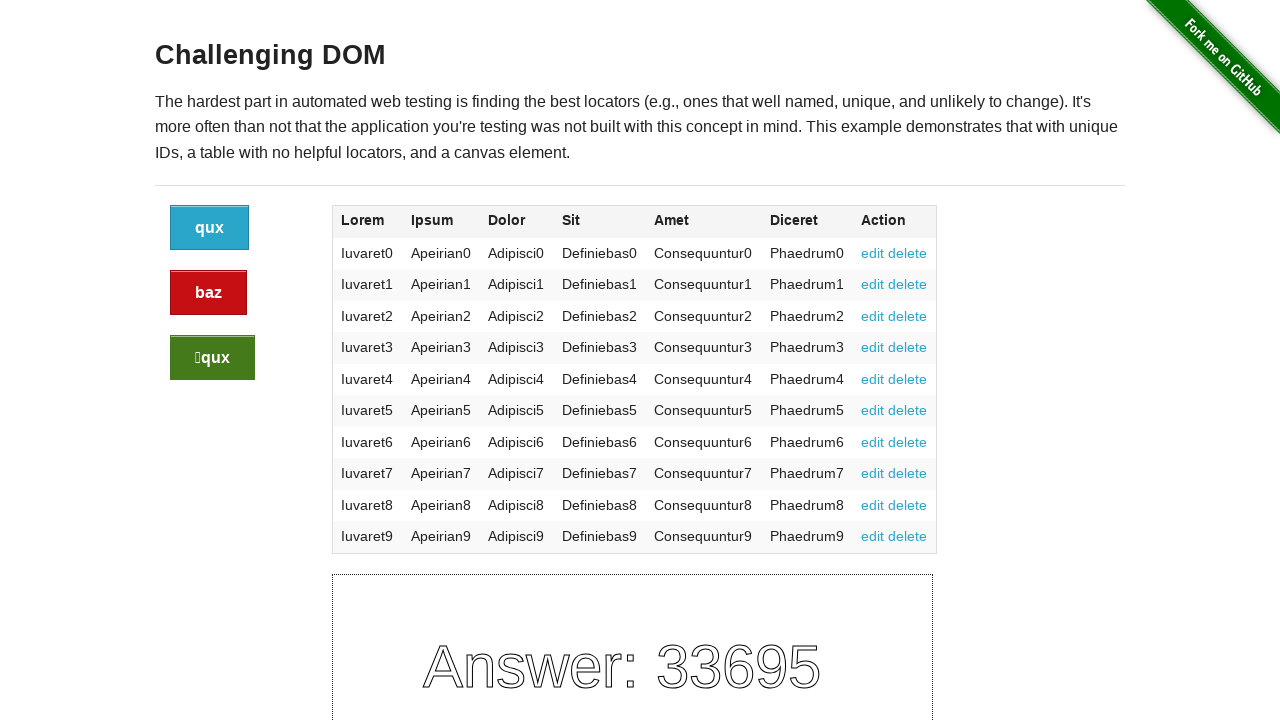

Verified canvas element exists with valid dimensions
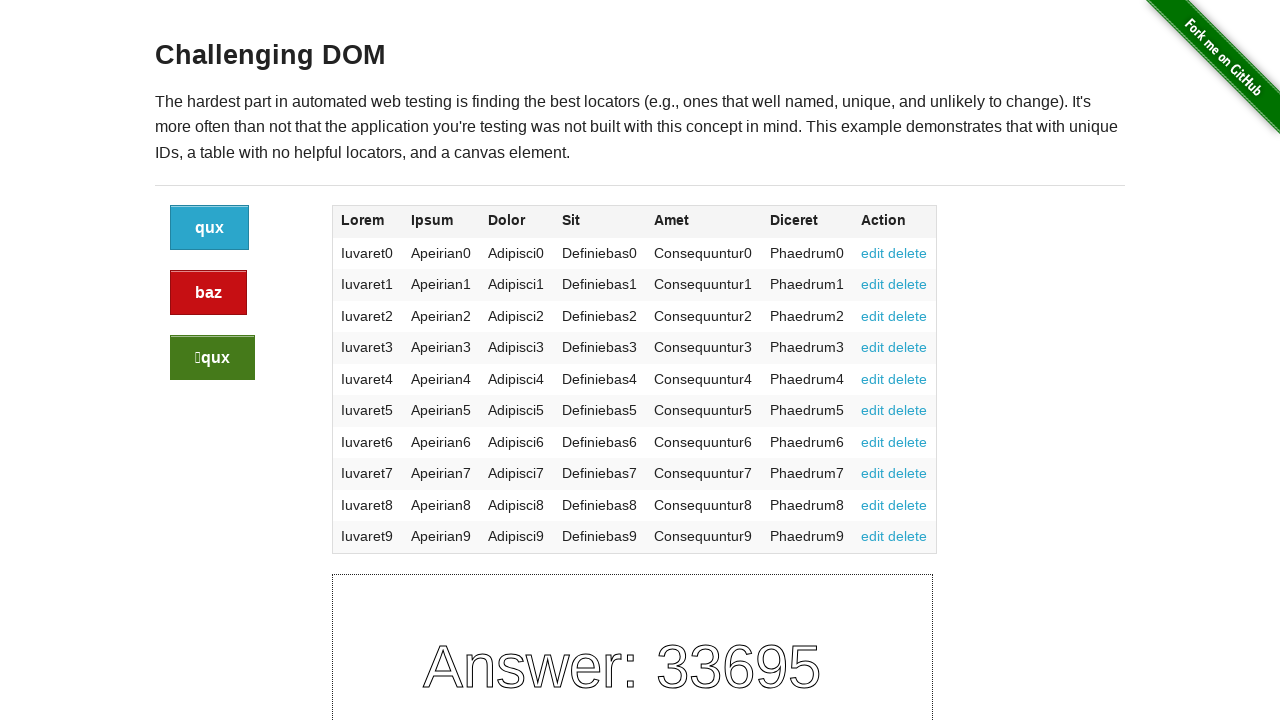

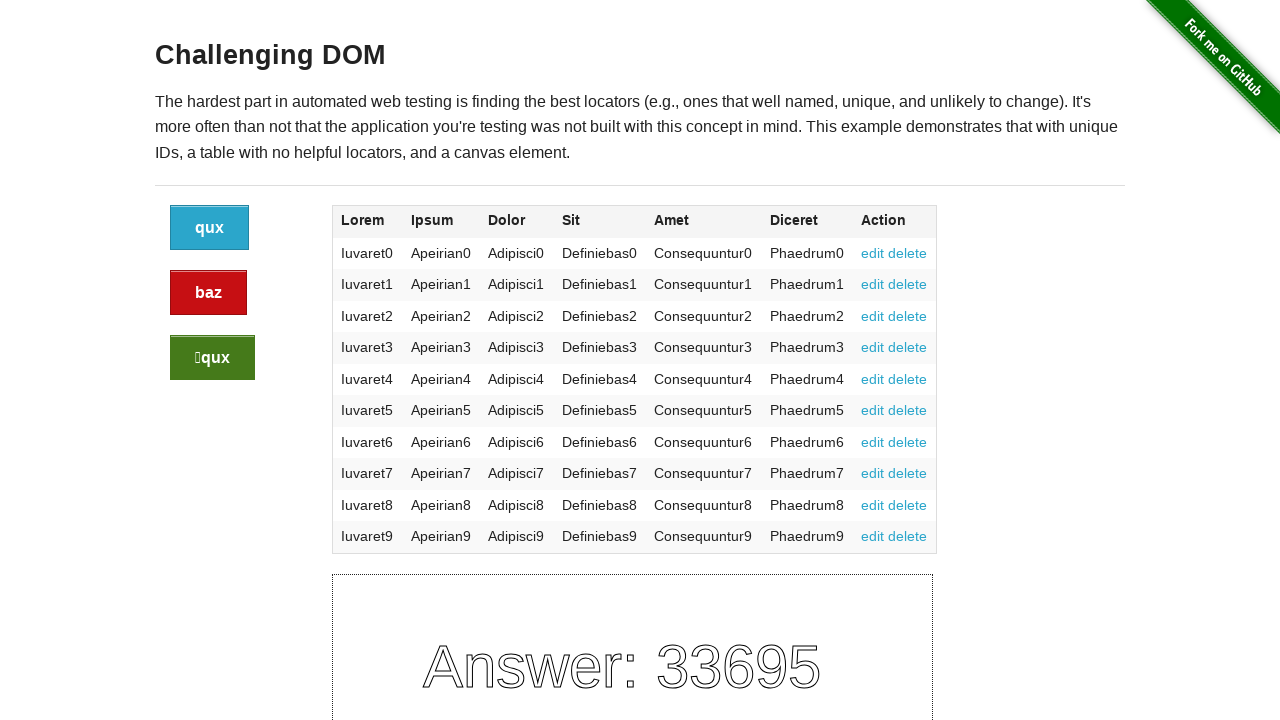